Tests child browser window handling by clicking a button that opens a new window, switching to it, and reading content from the child window

Starting URL: https://demoqa.com/browser-windows

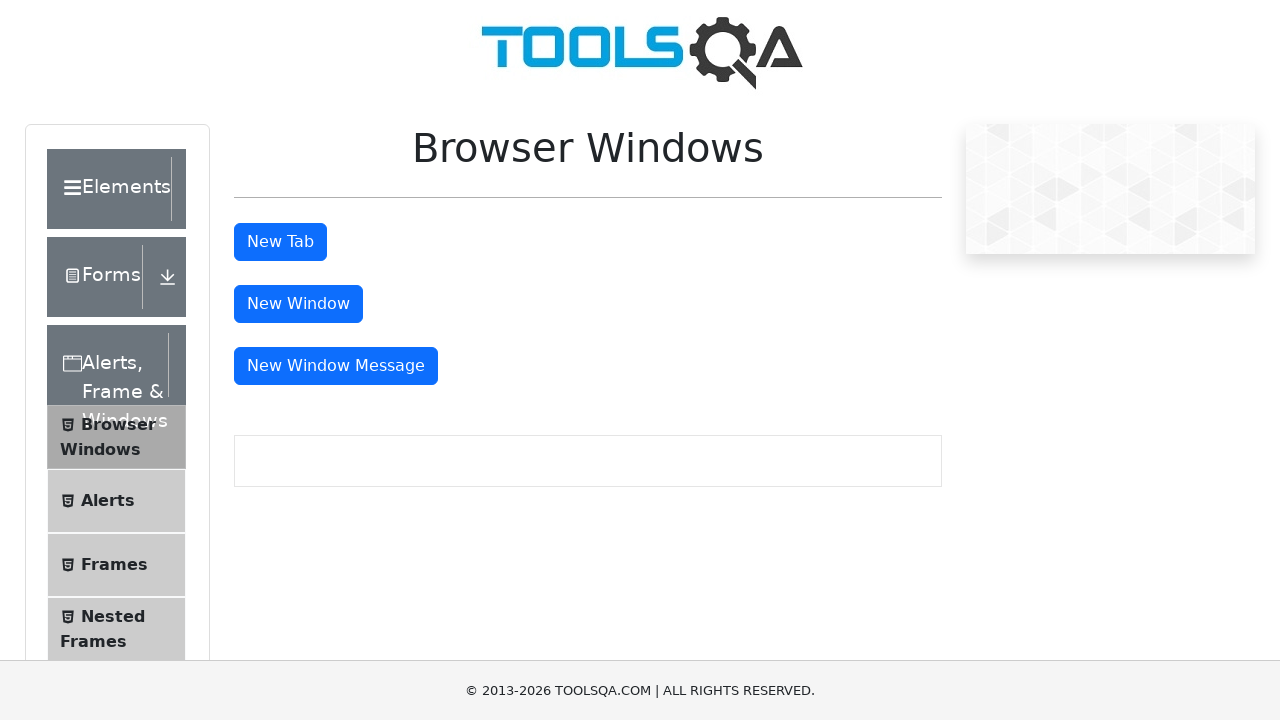

Waited for page to load (domcontentloaded)
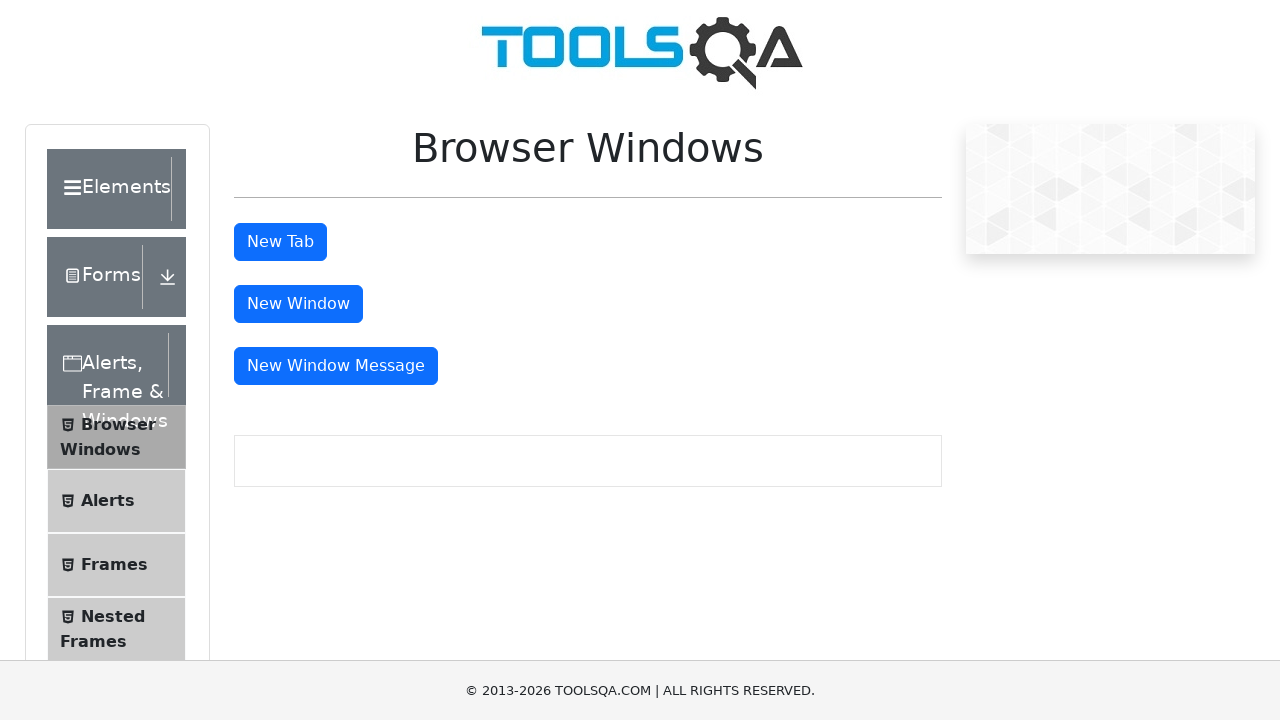

Clicked the button to open a new window at (298, 304) on #windowButton
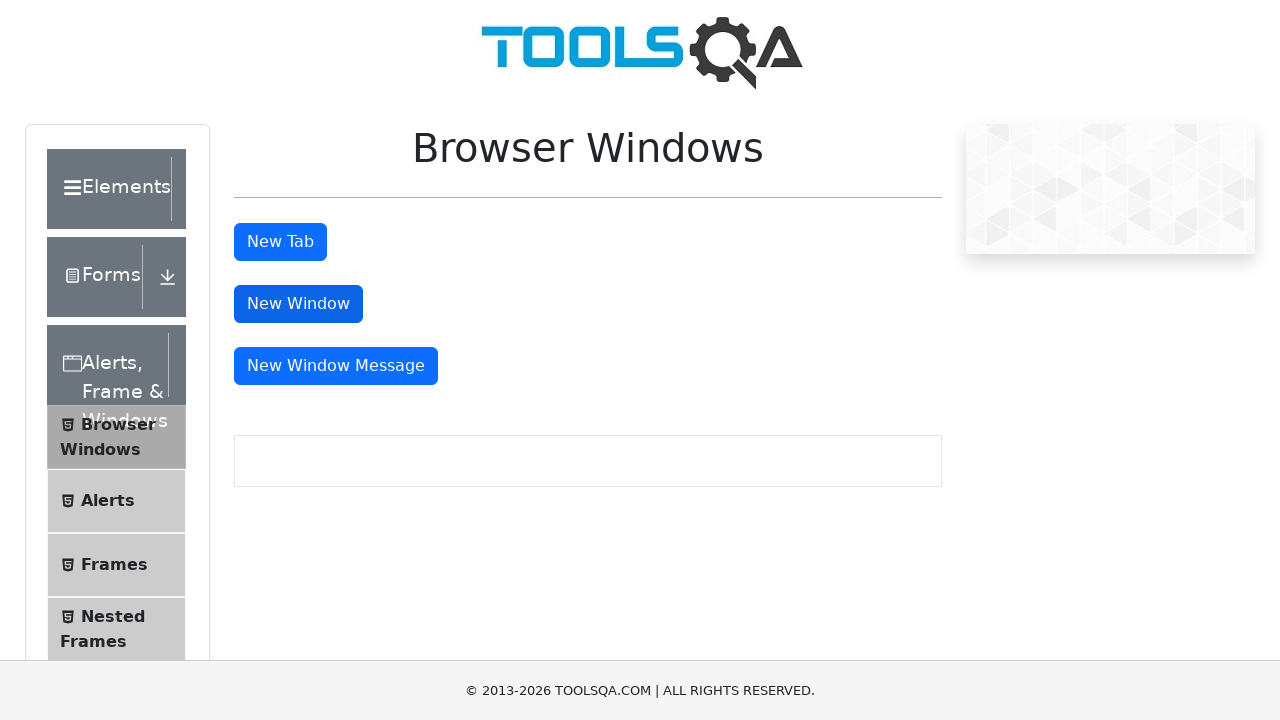

New child window opened and captured
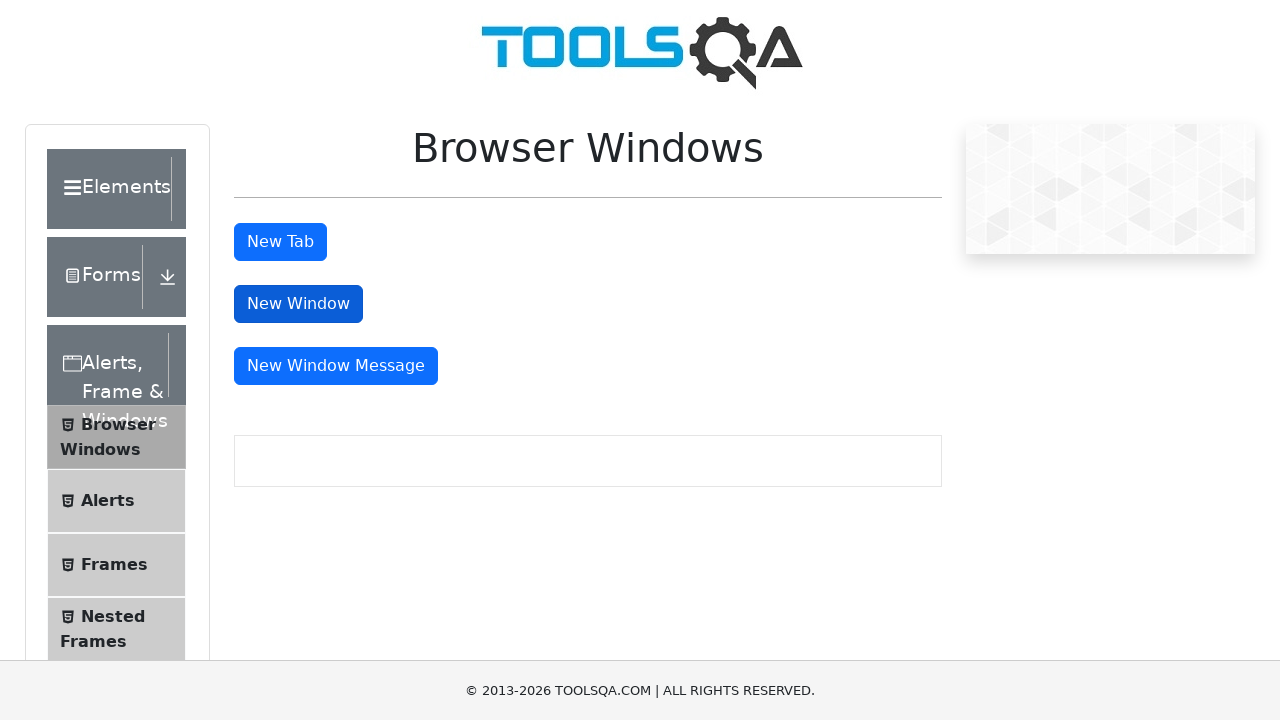

Child window loaded (domcontentloaded)
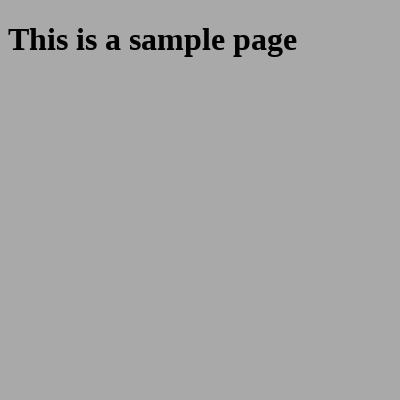

Retrieved heading text from child window: 'This is a sample page'
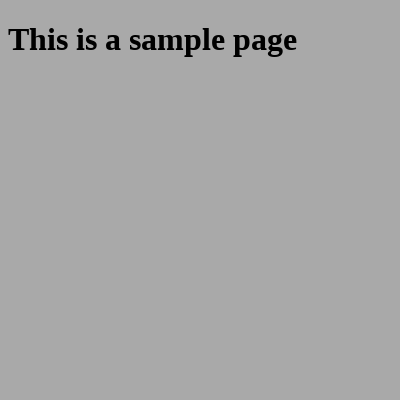

Closed the child window
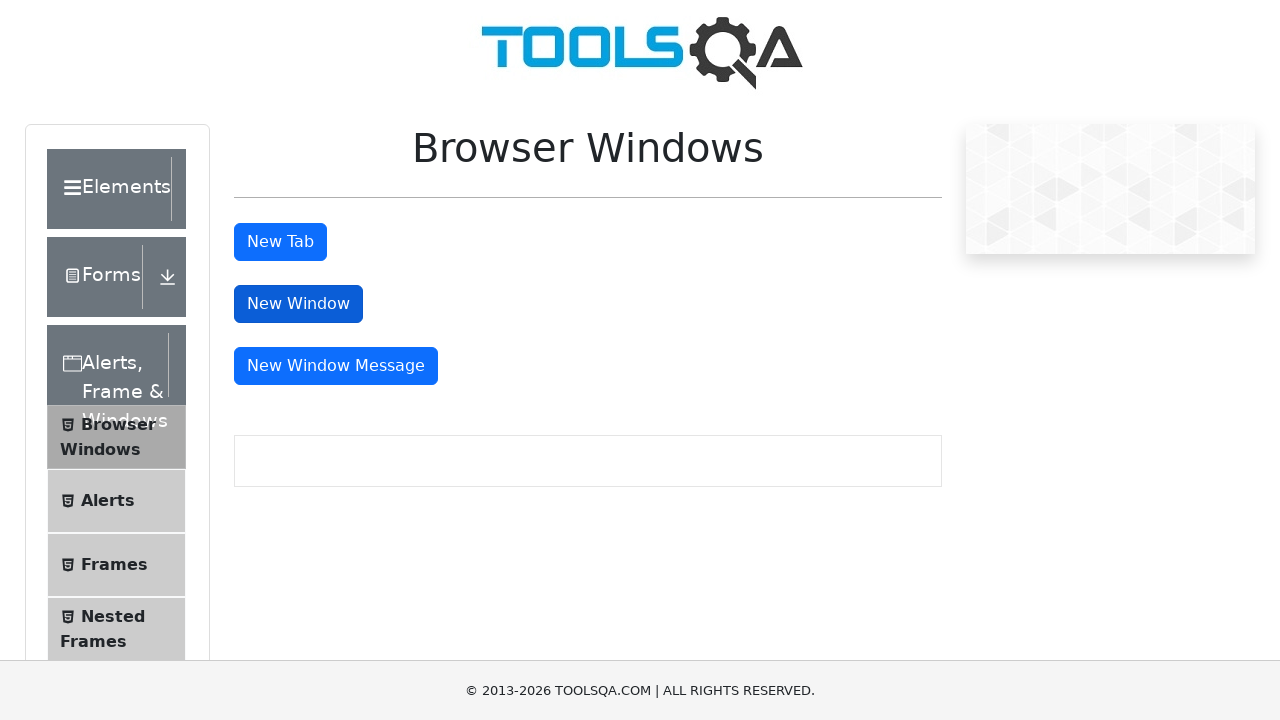

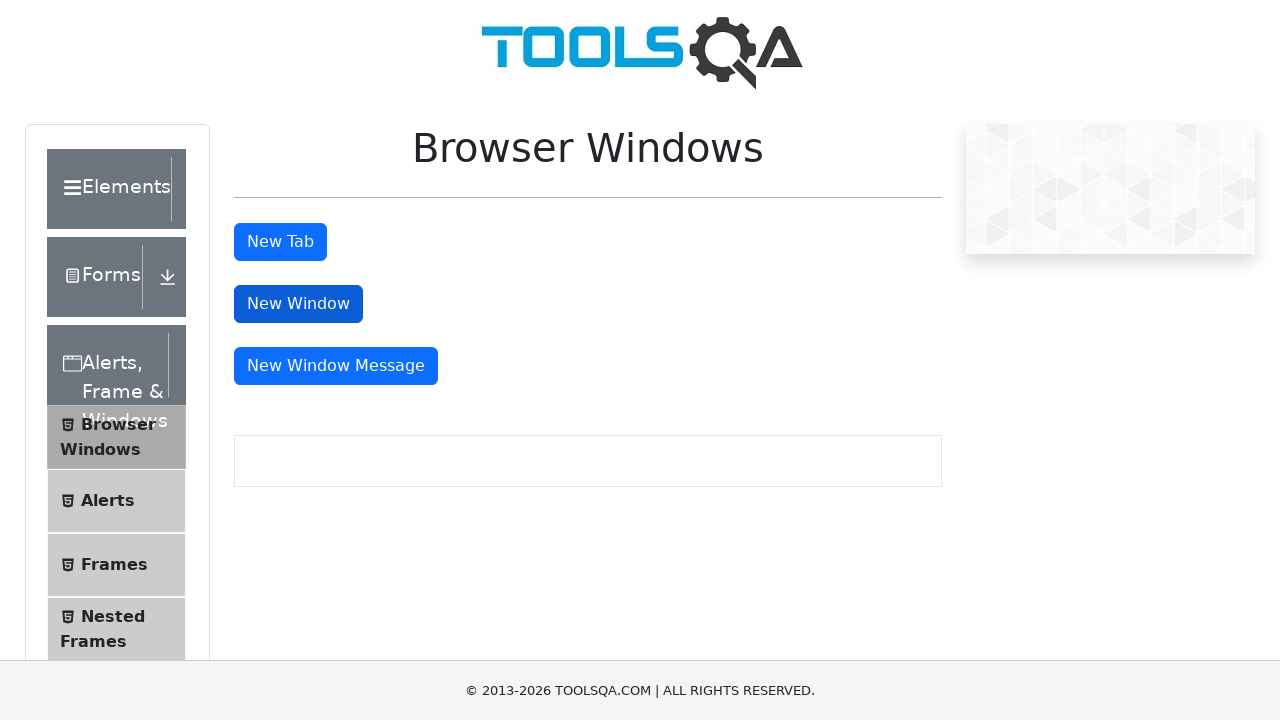